Tests clicking the Created API link and verifying the 201 response

Starting URL: https://demoqa.com/links

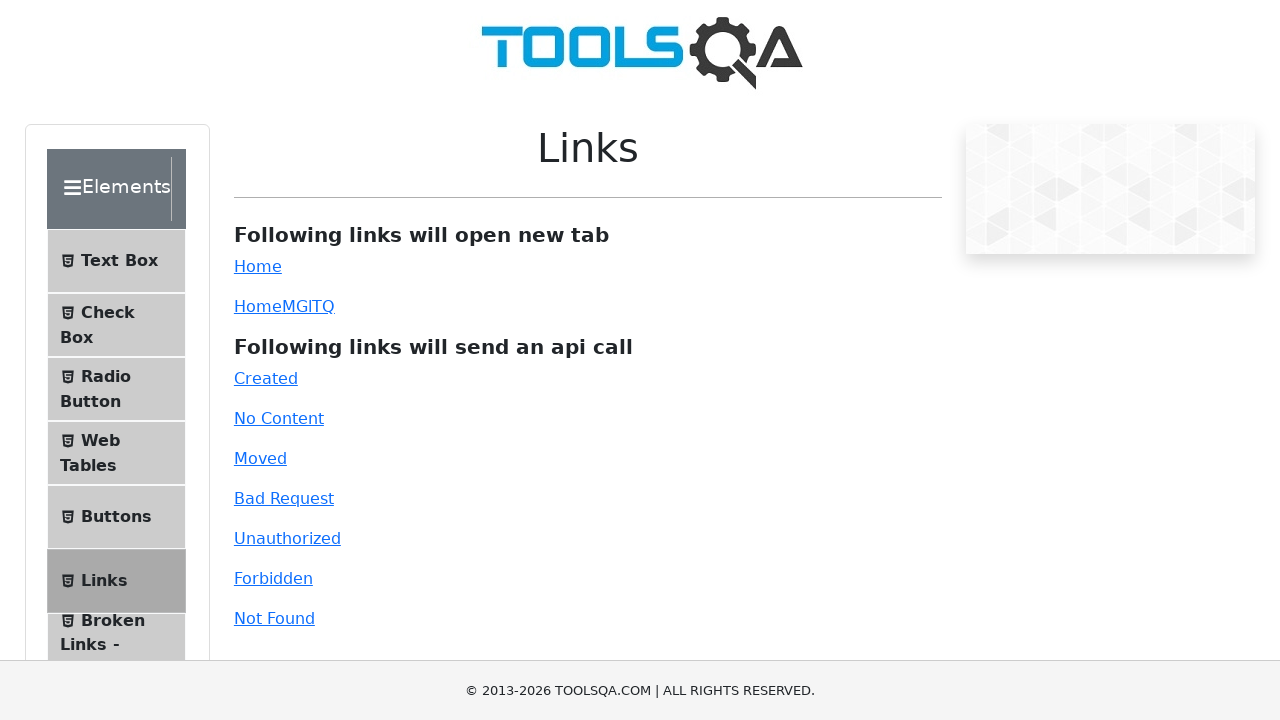

Clicked the Created API link at (266, 378) on #created
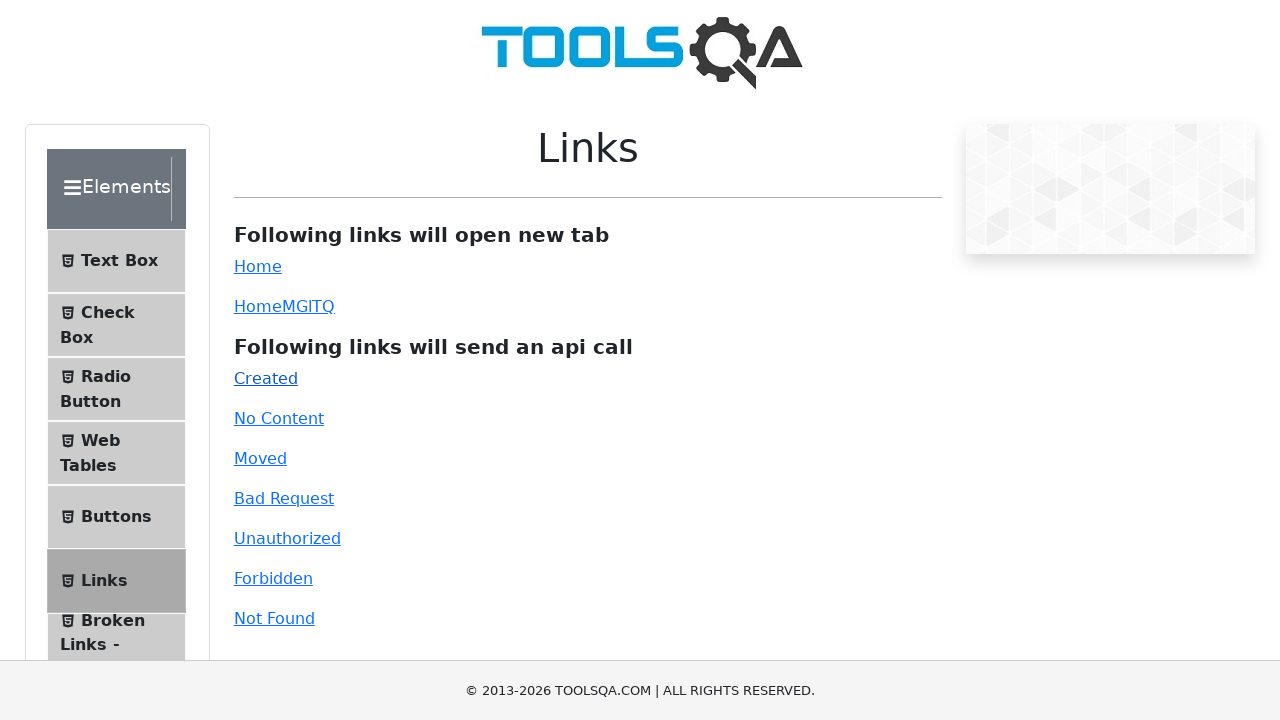

Response text element loaded
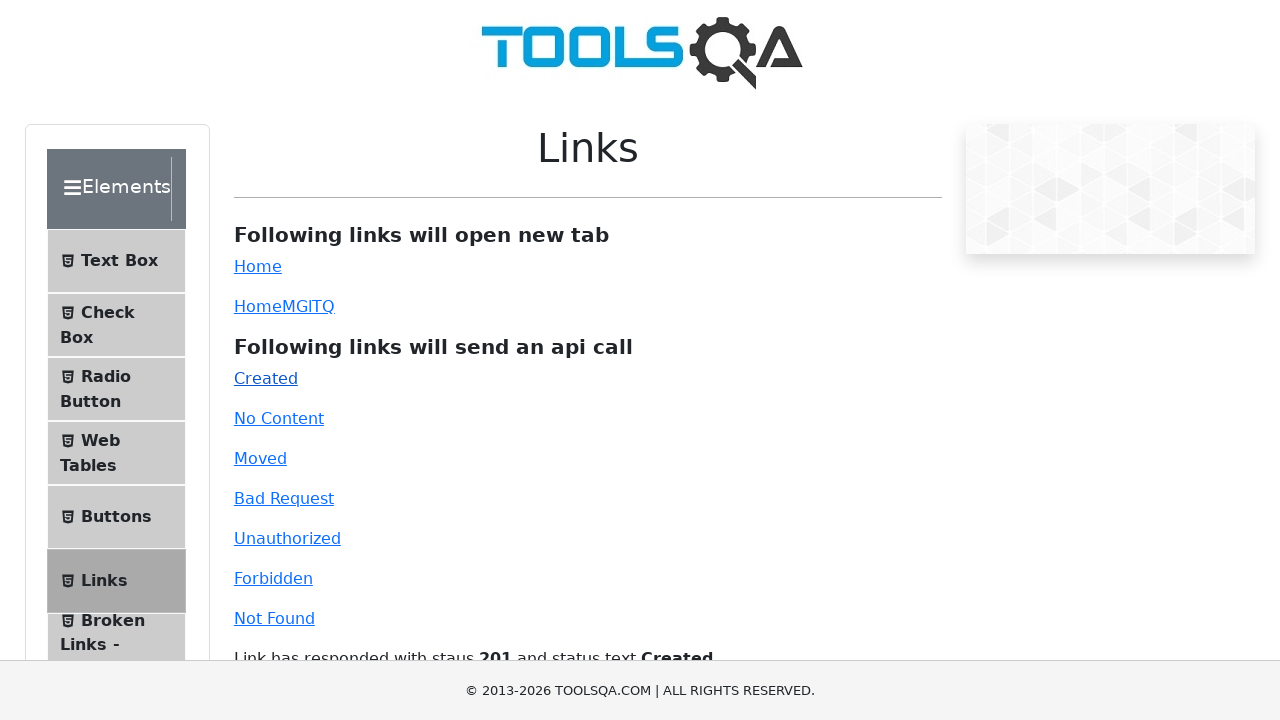

Retrieved response text content
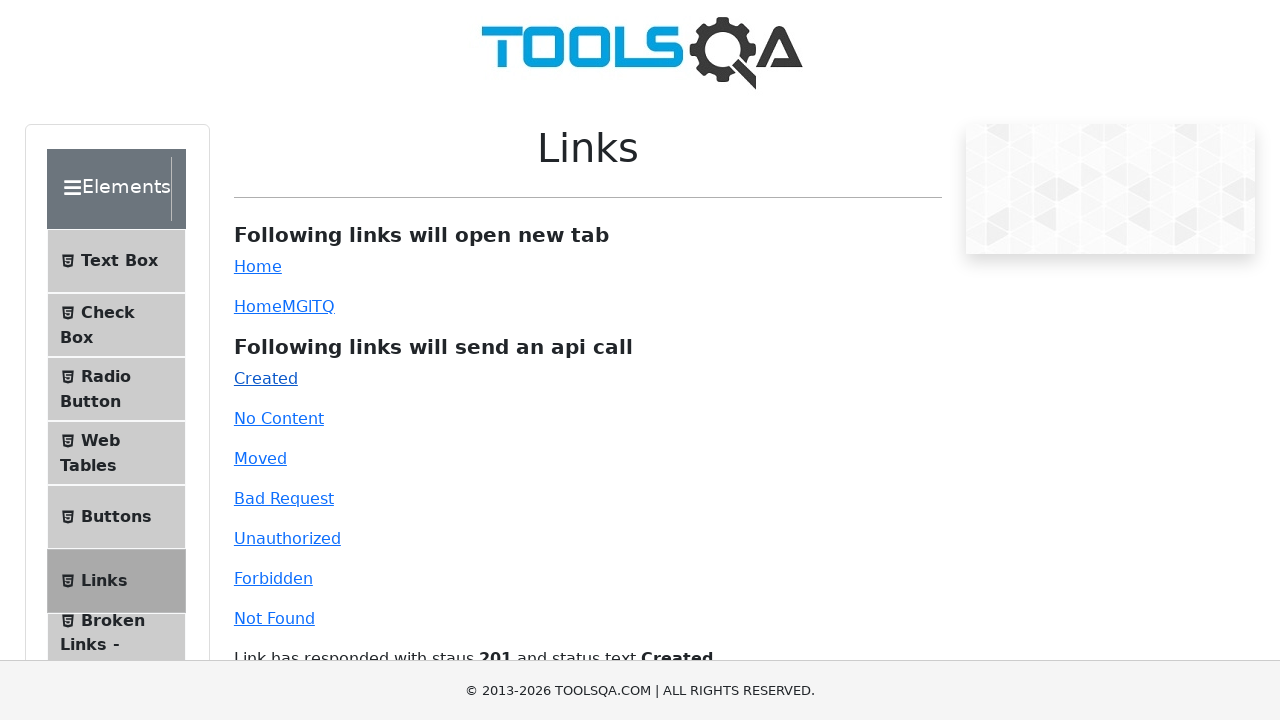

Verified 201 status response in link response text
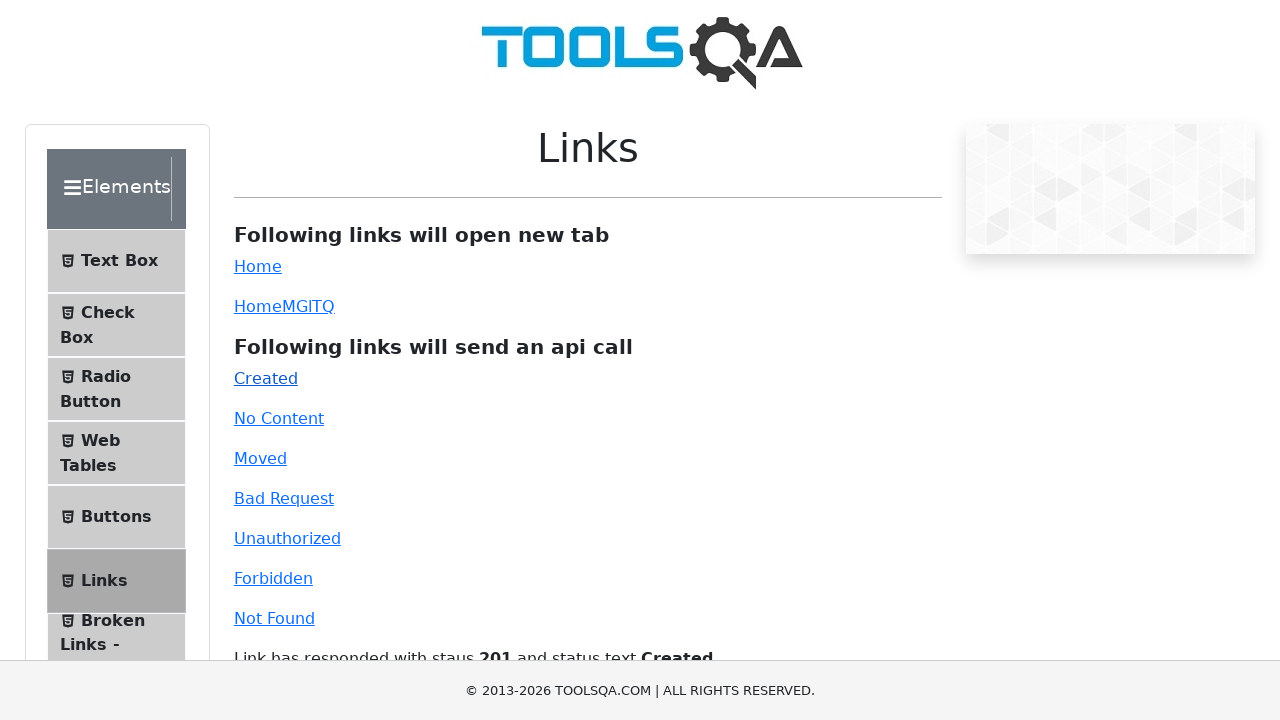

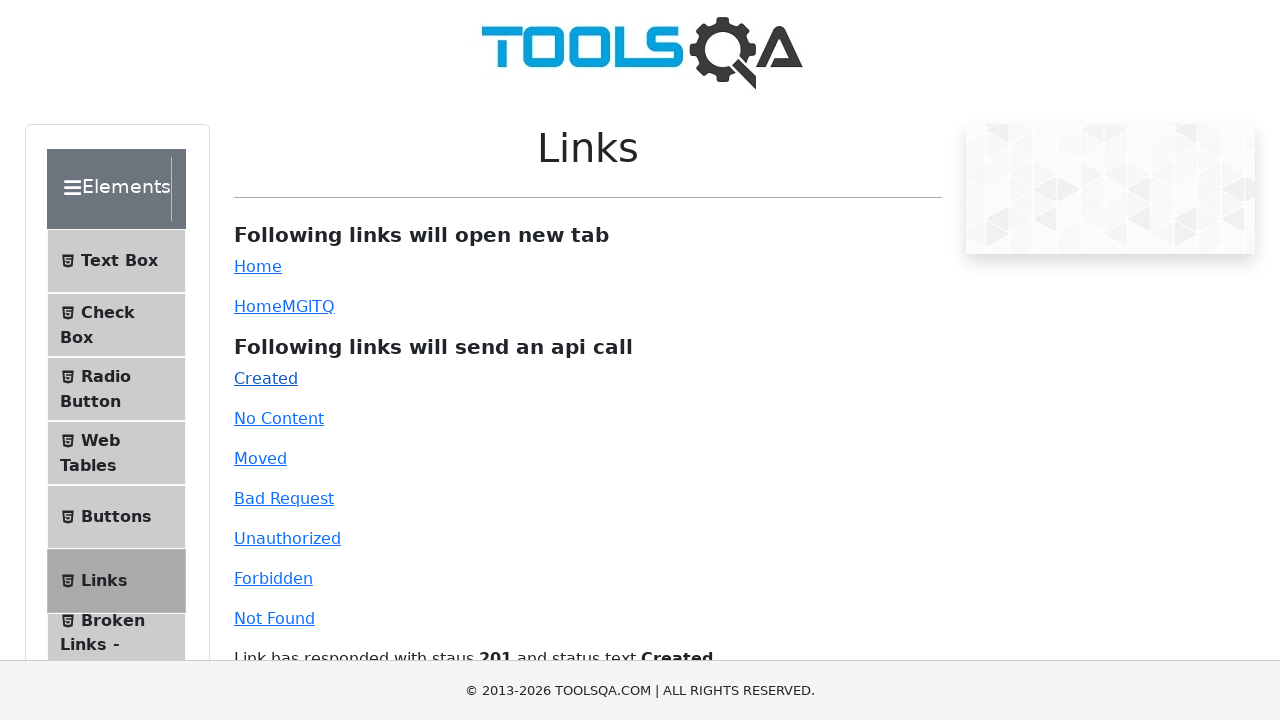